Tests adding a new person by opening the add modal, filling all form fields (name, surname, job, DOB, language, gender, status), and submitting the form.

Starting URL: https://kristinek.github.io/site/tasks/list_of_people.html

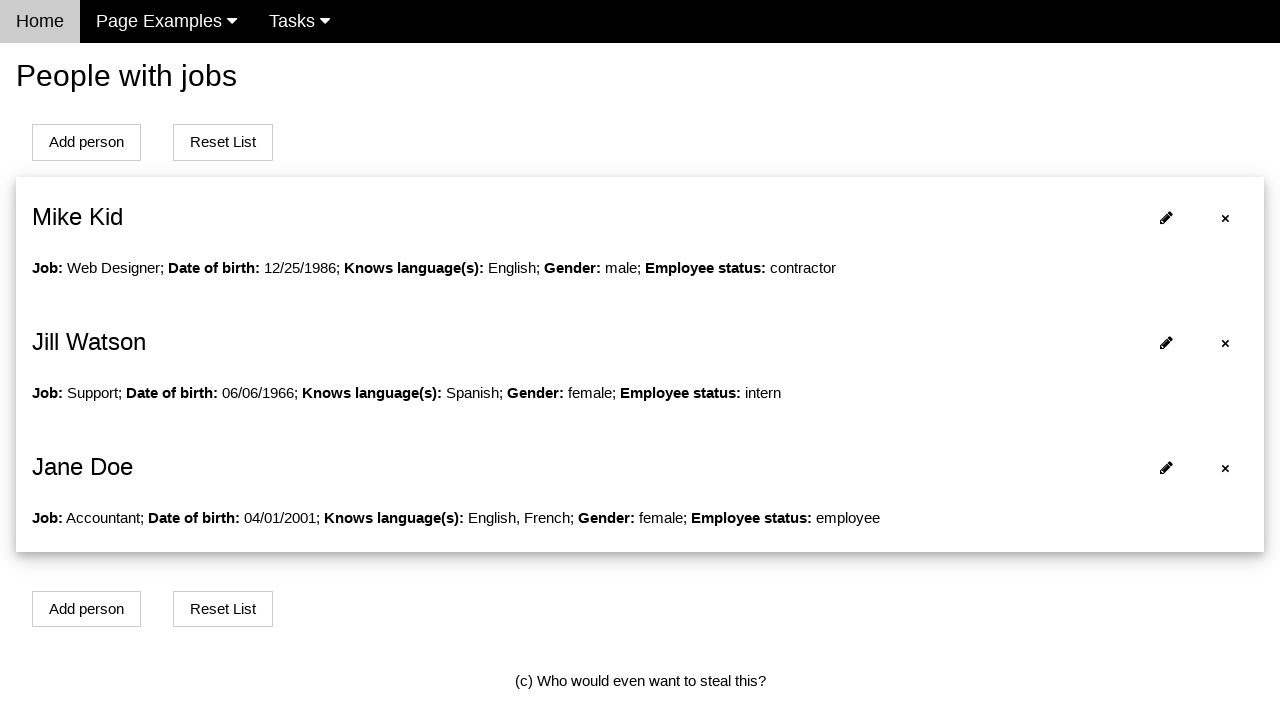

Clicked 'Add person' button to open modal at (86, 142) on button[onclick='openModalForAddPerson()']
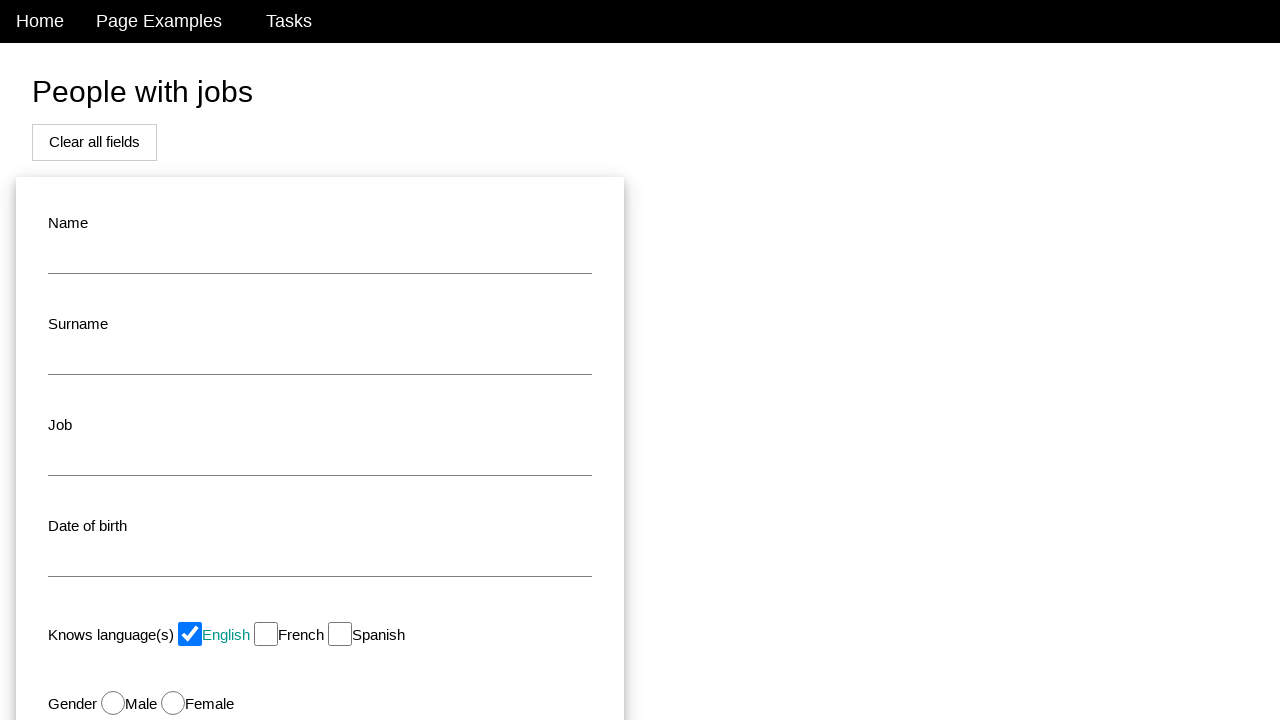

Filled name field with 'John' on #name
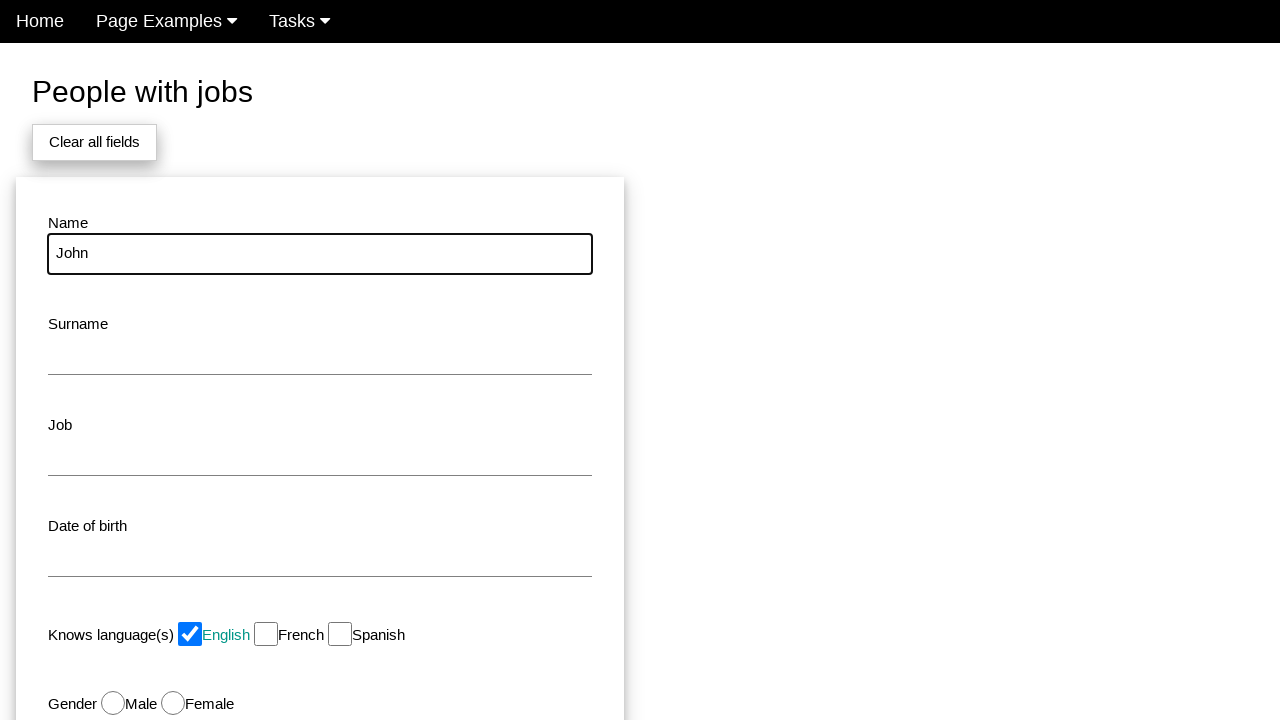

Filled surname field with 'Smith' on #surname
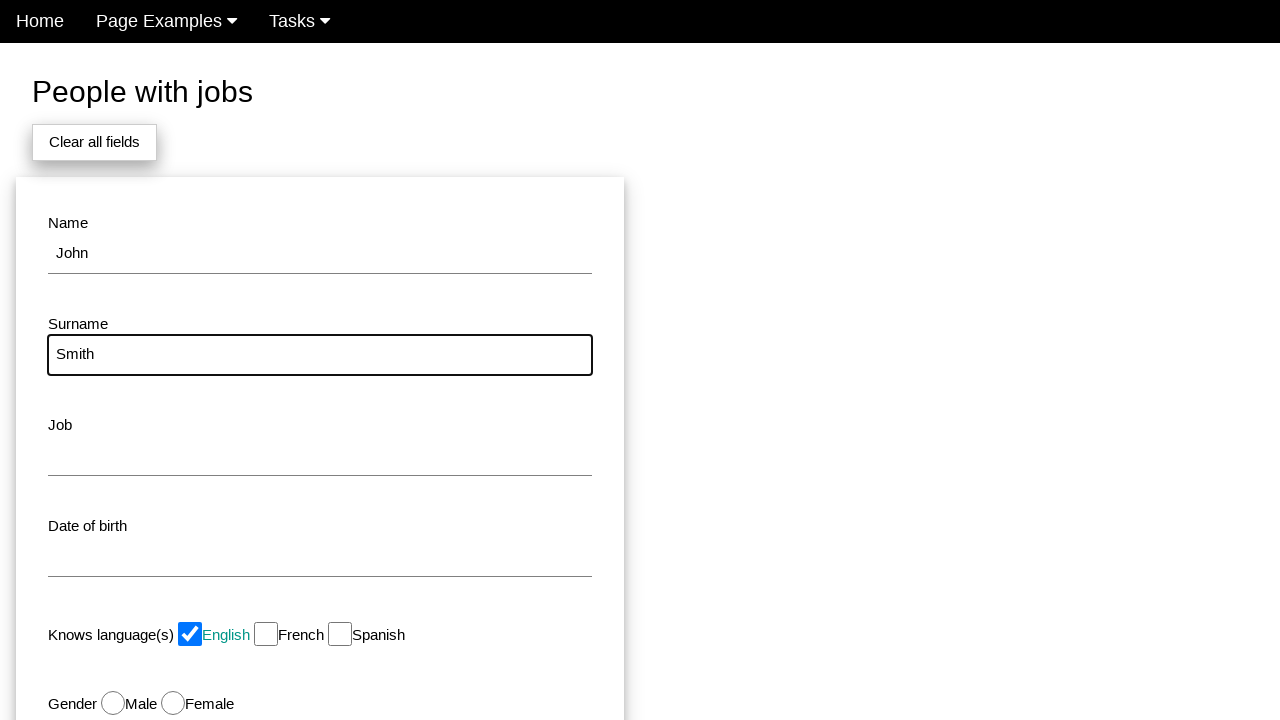

Filled job field with 'Developer' on #job
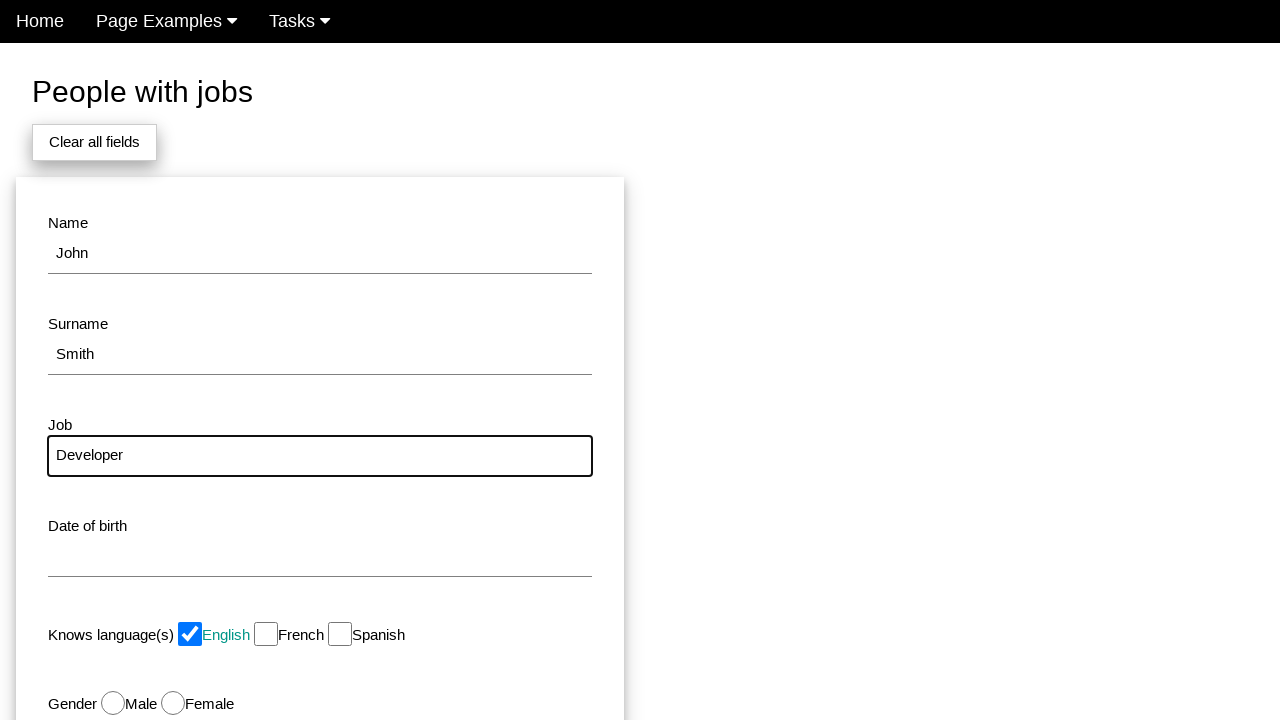

Filled date of birth field with '1990-05-15' on #dob
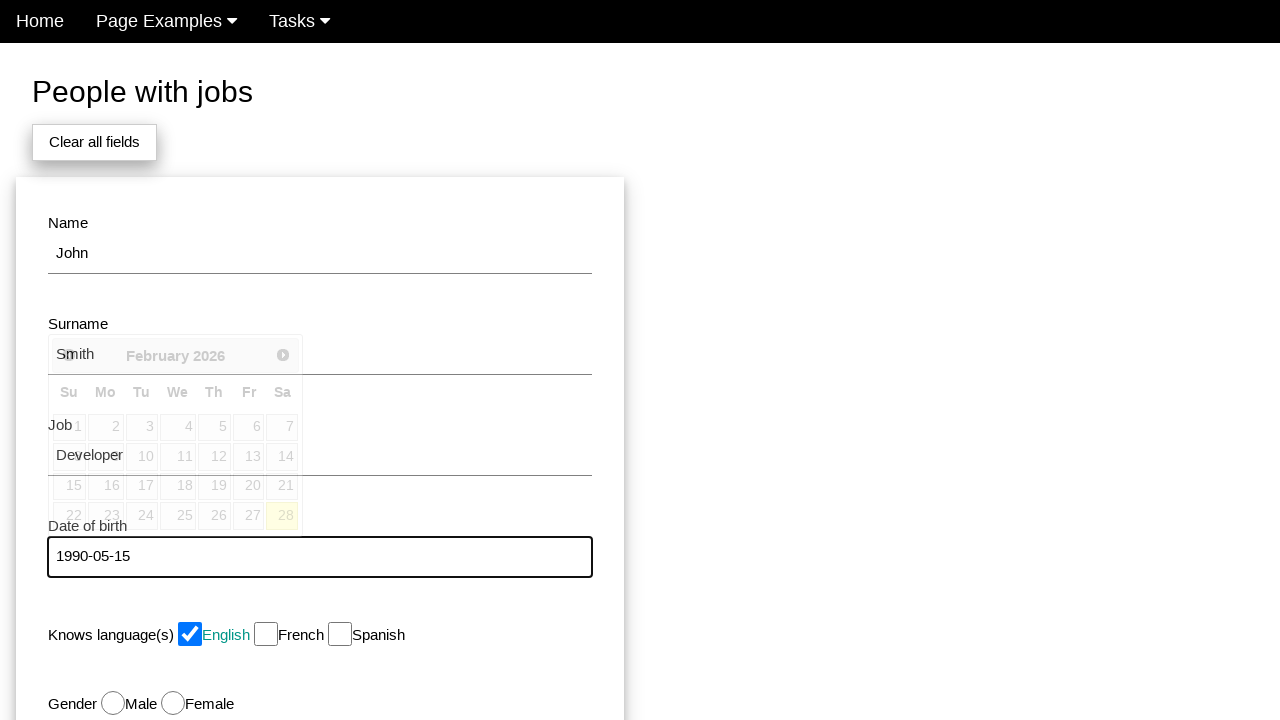

Unchecked a language checkbox at (190, 634) on input[type='checkbox'] >> nth=0
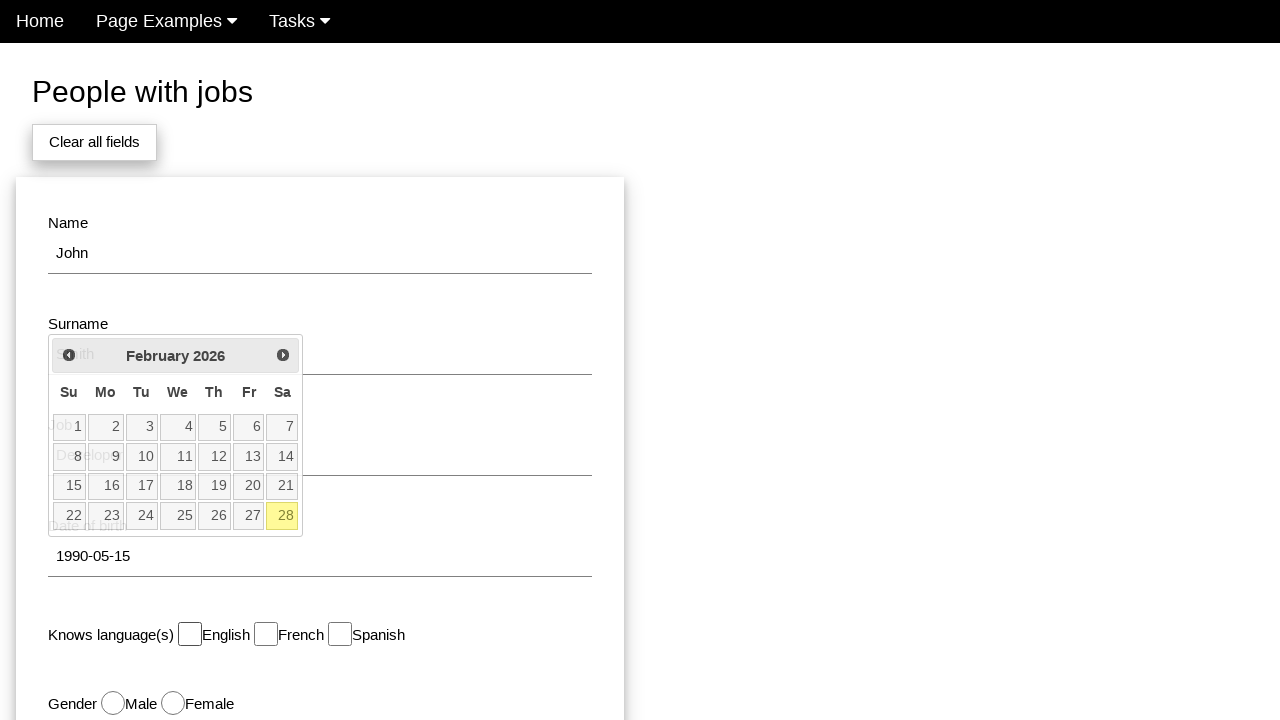

Selected English language at (190, 634) on #english
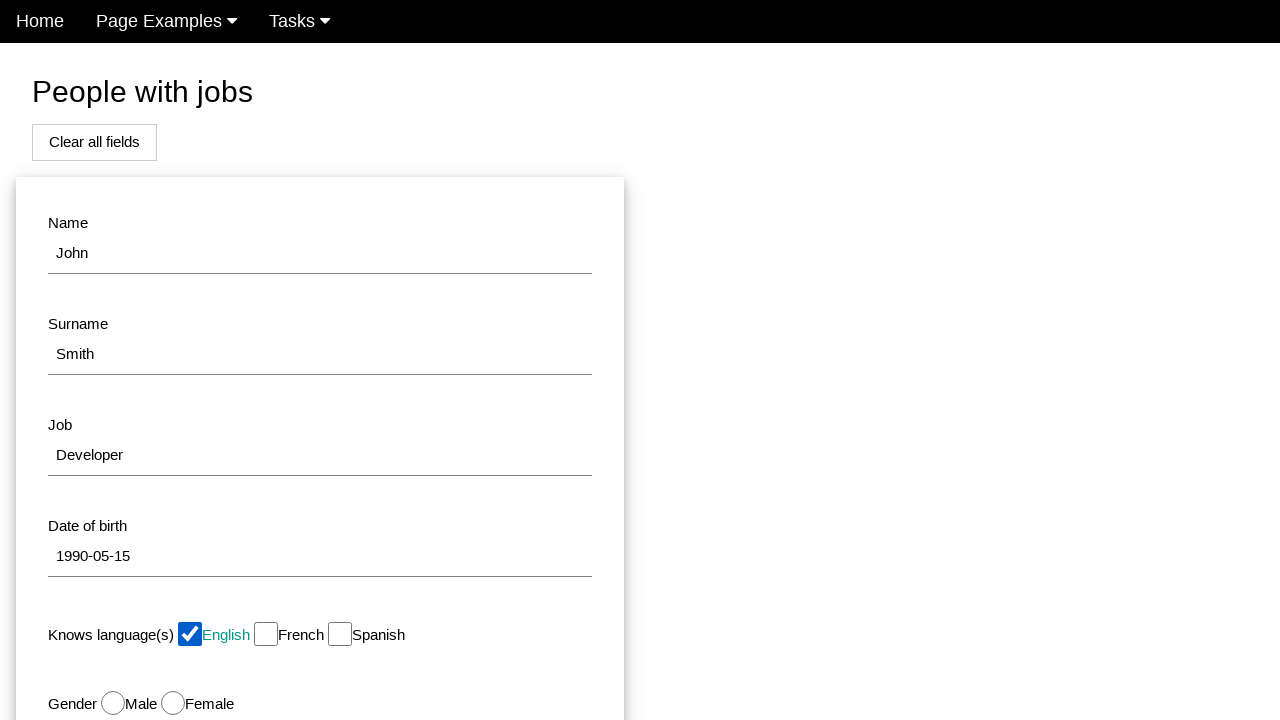

Selected male gender at (113, 703) on #male
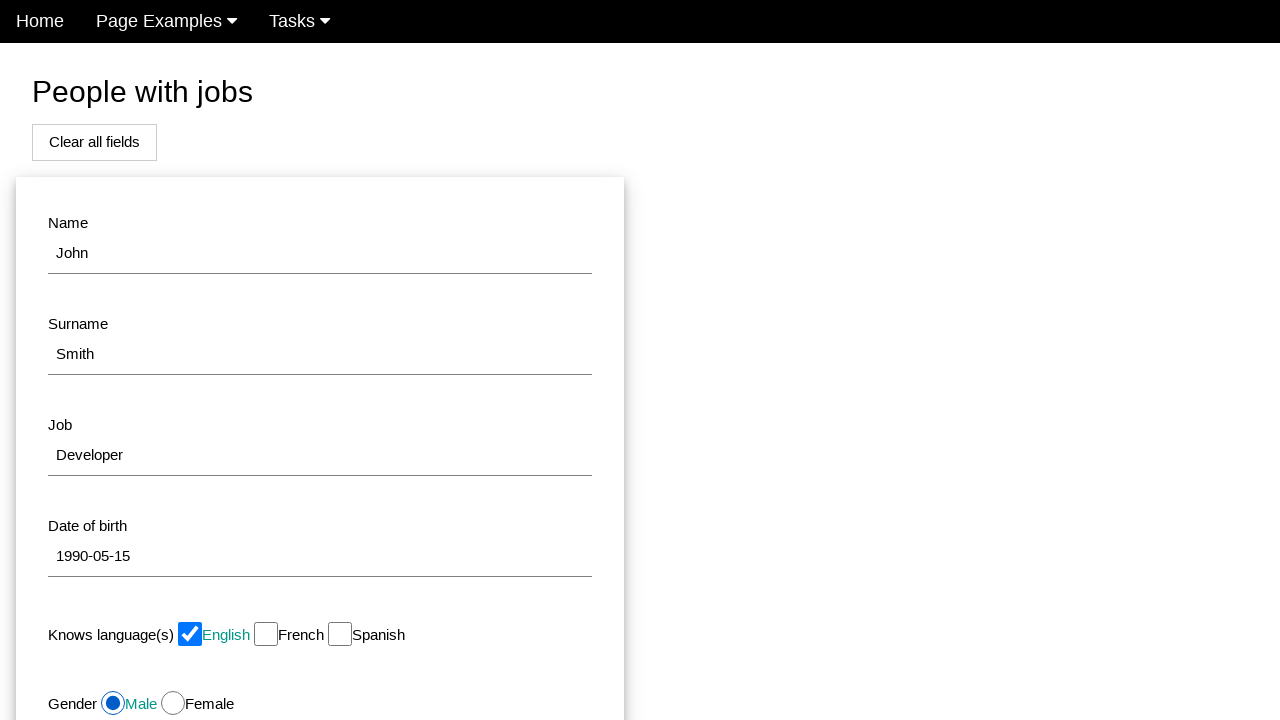

Selected 'Employee' status on #status
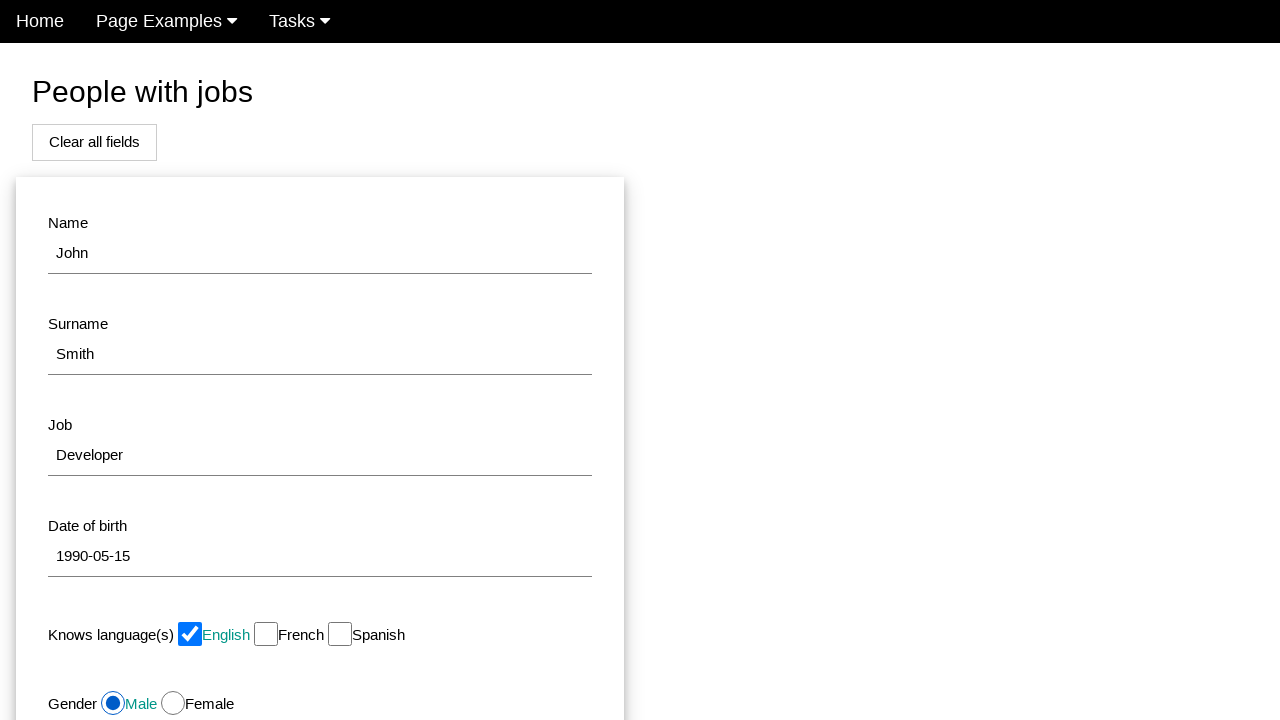

Clicked submit button to add person at (178, 510) on #modal_button
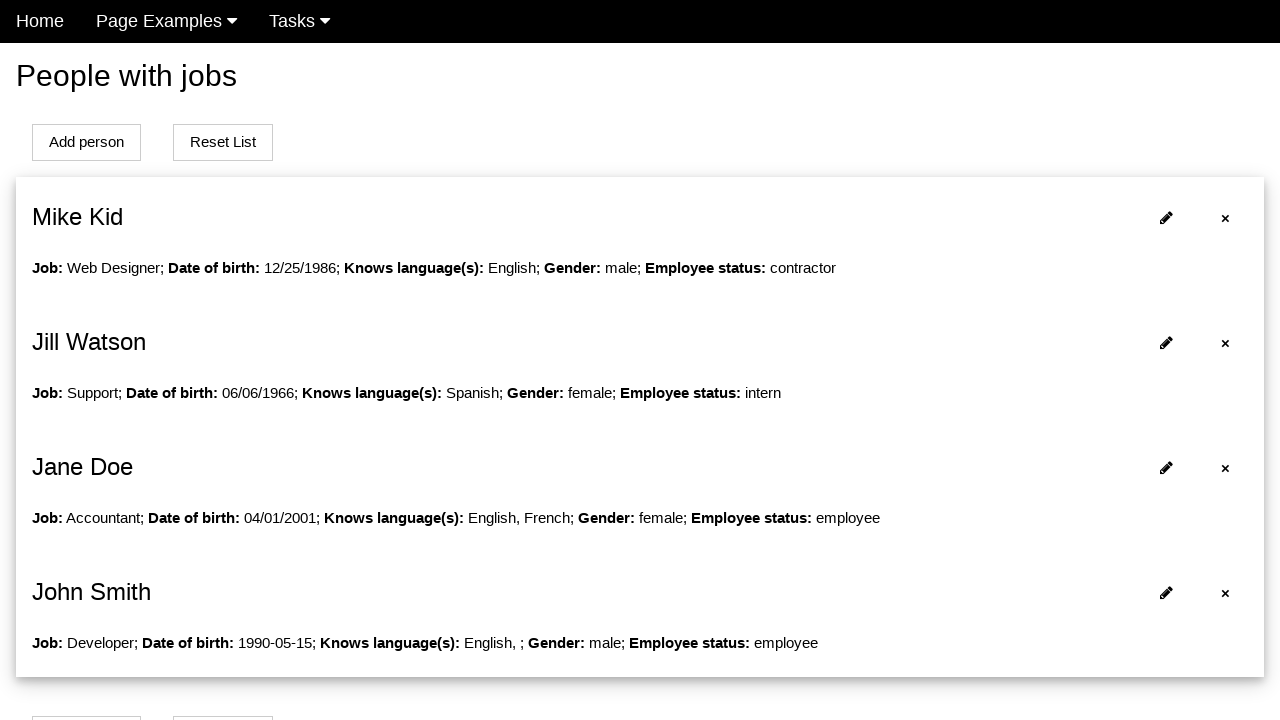

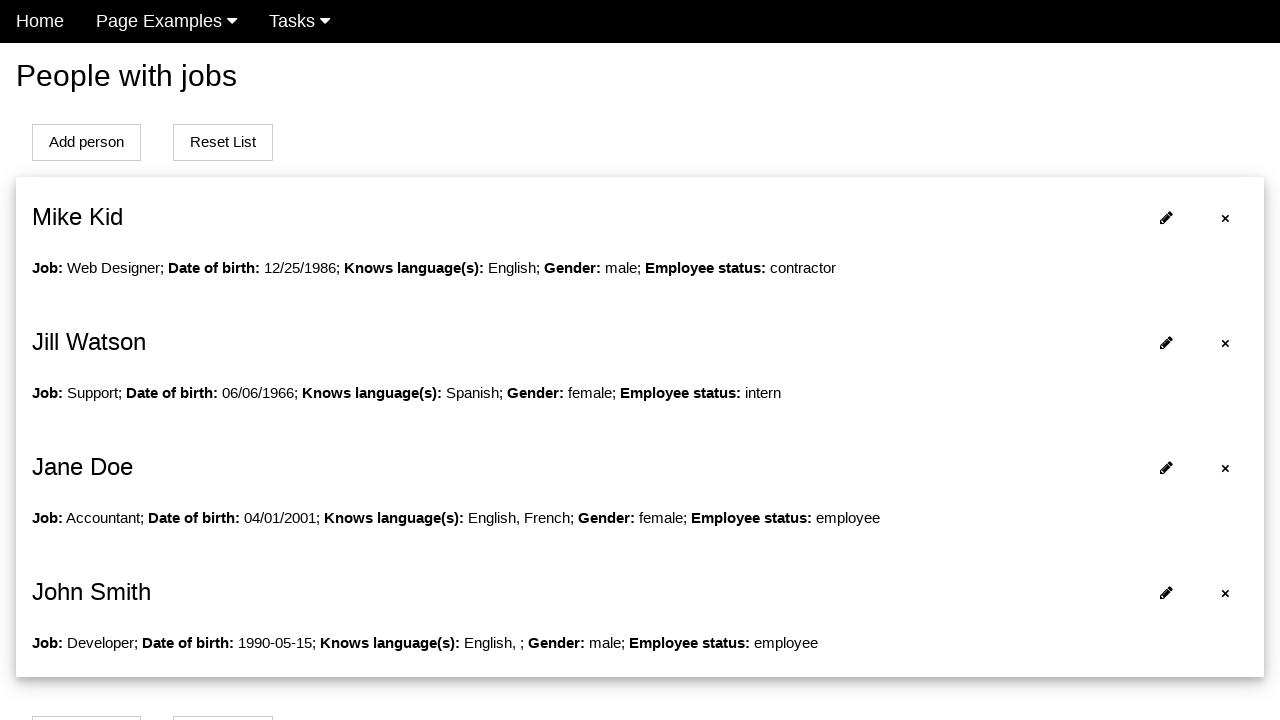